Tests multi-window handling by opening a new tab, extracting text from it, and using that text to fill a form in the original window

Starting URL: https://rahulshettyacademy.com/angularpractice/

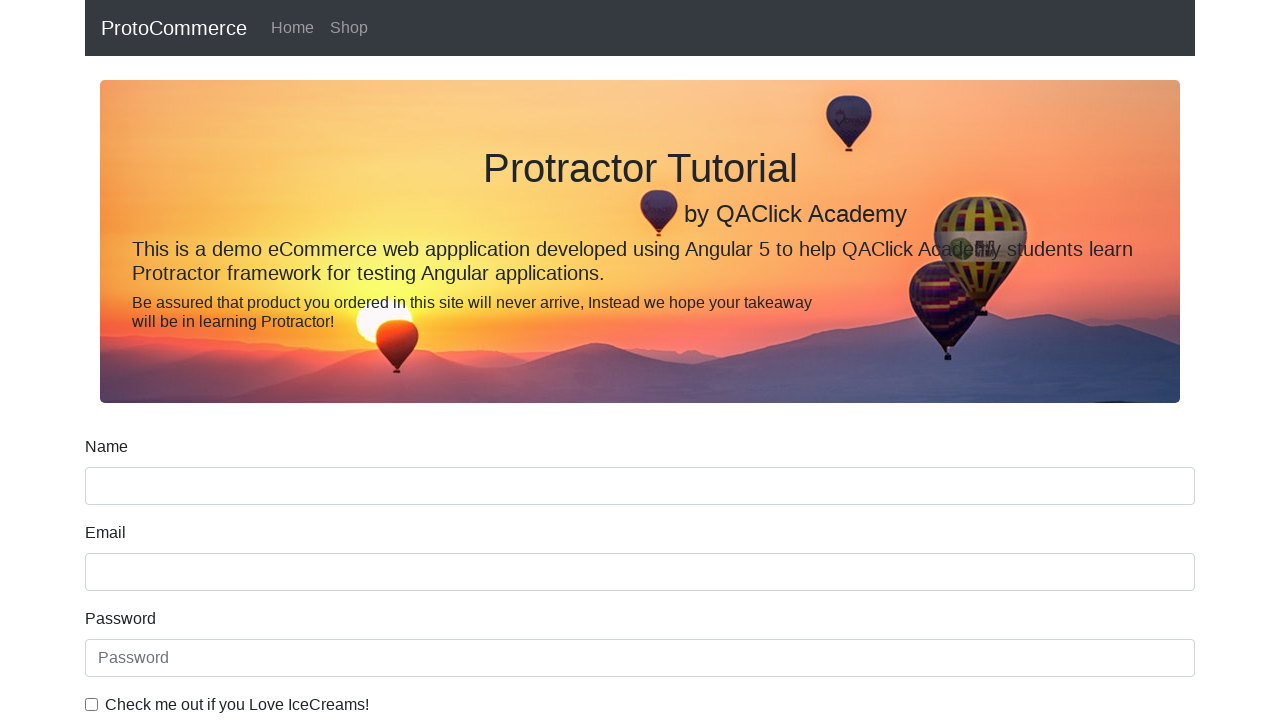

Opened a new tab
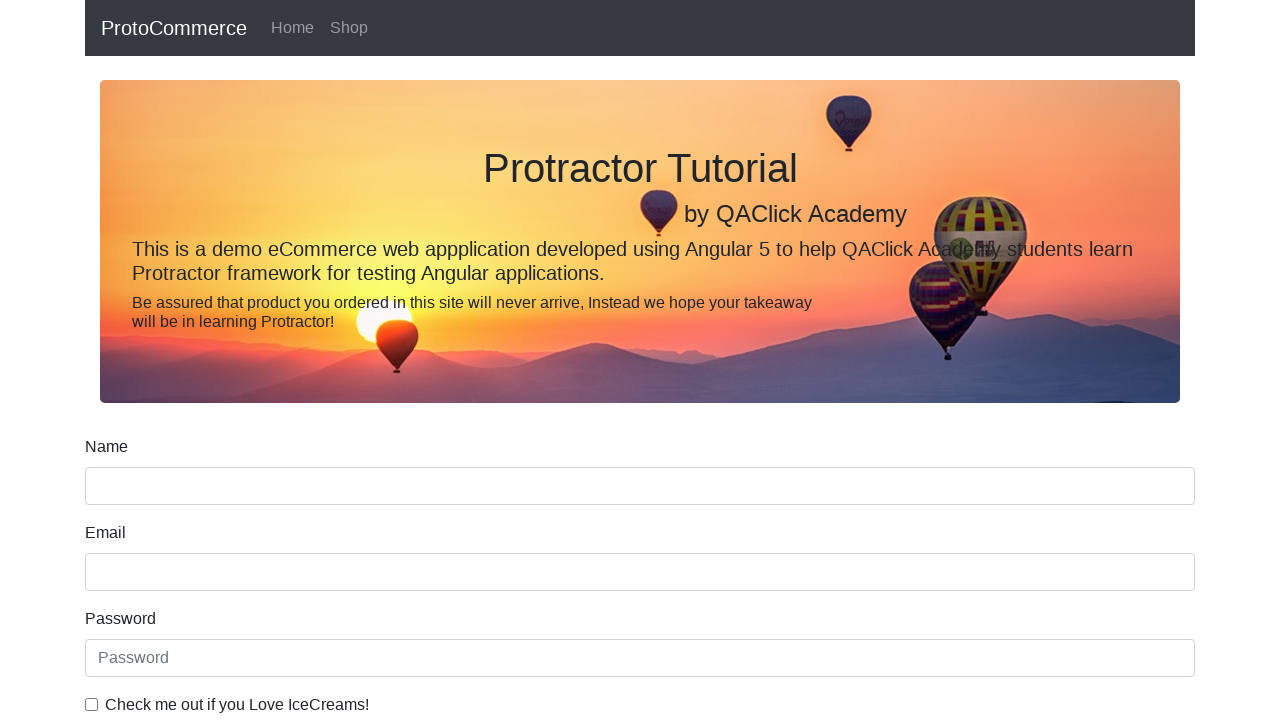

Navigated to https://rahulshettyacademy.com in new tab
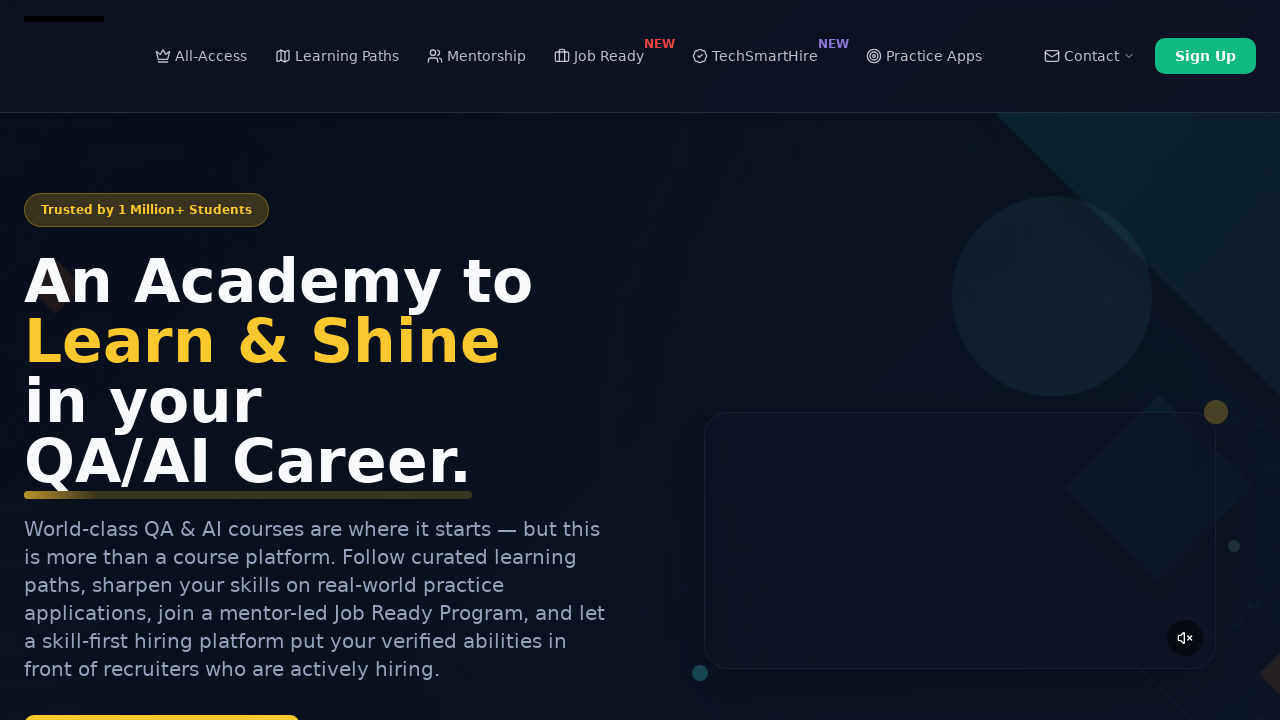

Located course links on new page
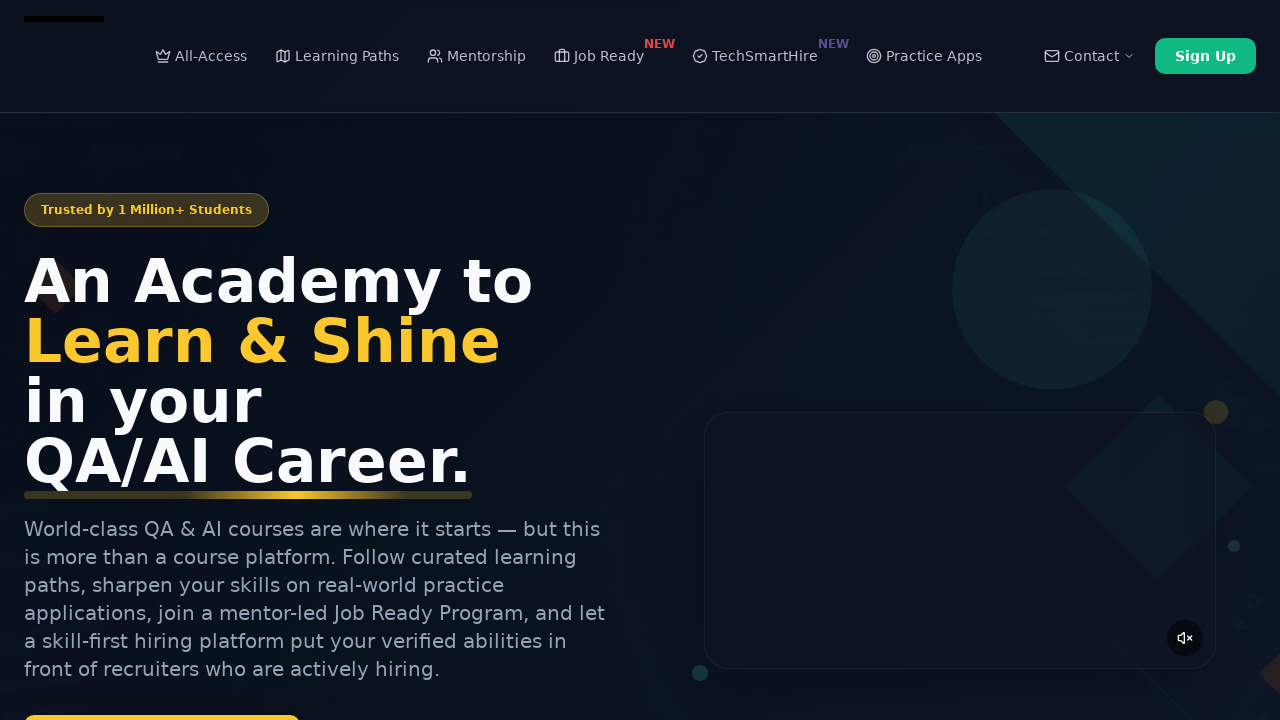

Extracted course name: Playwright Testing
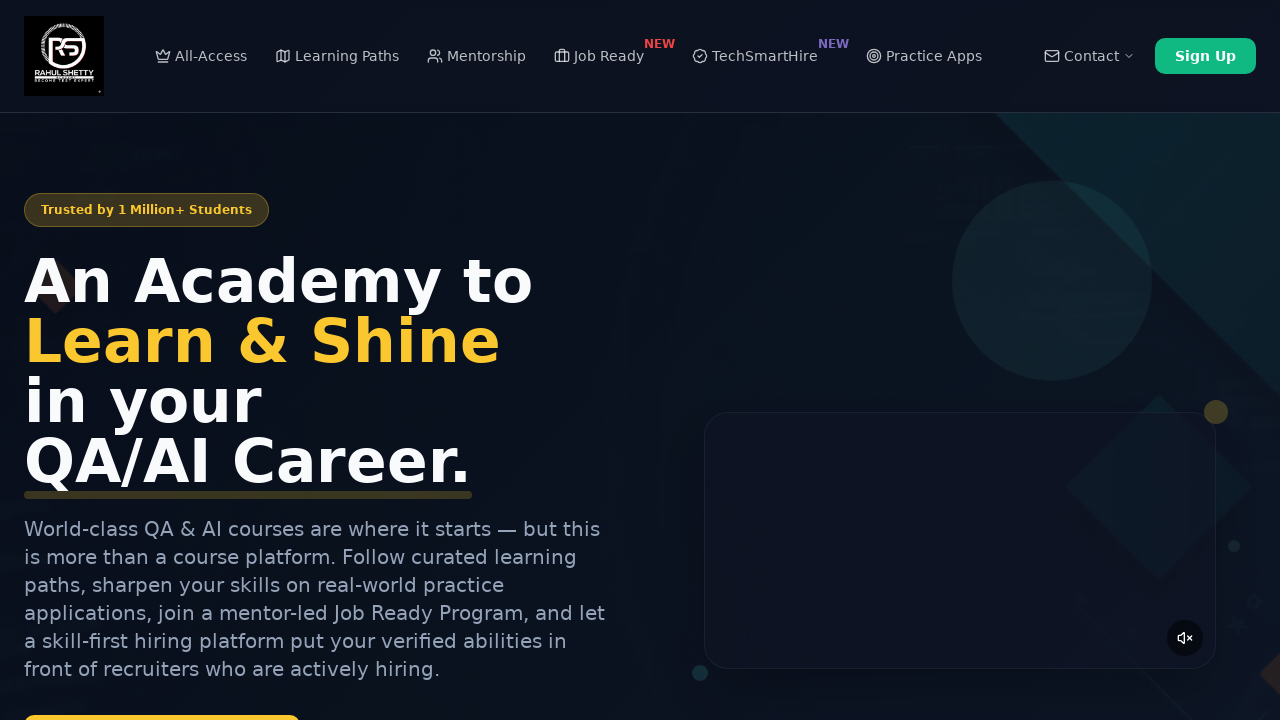

Filled name field with extracted course name: Playwright Testing on input[name='name']
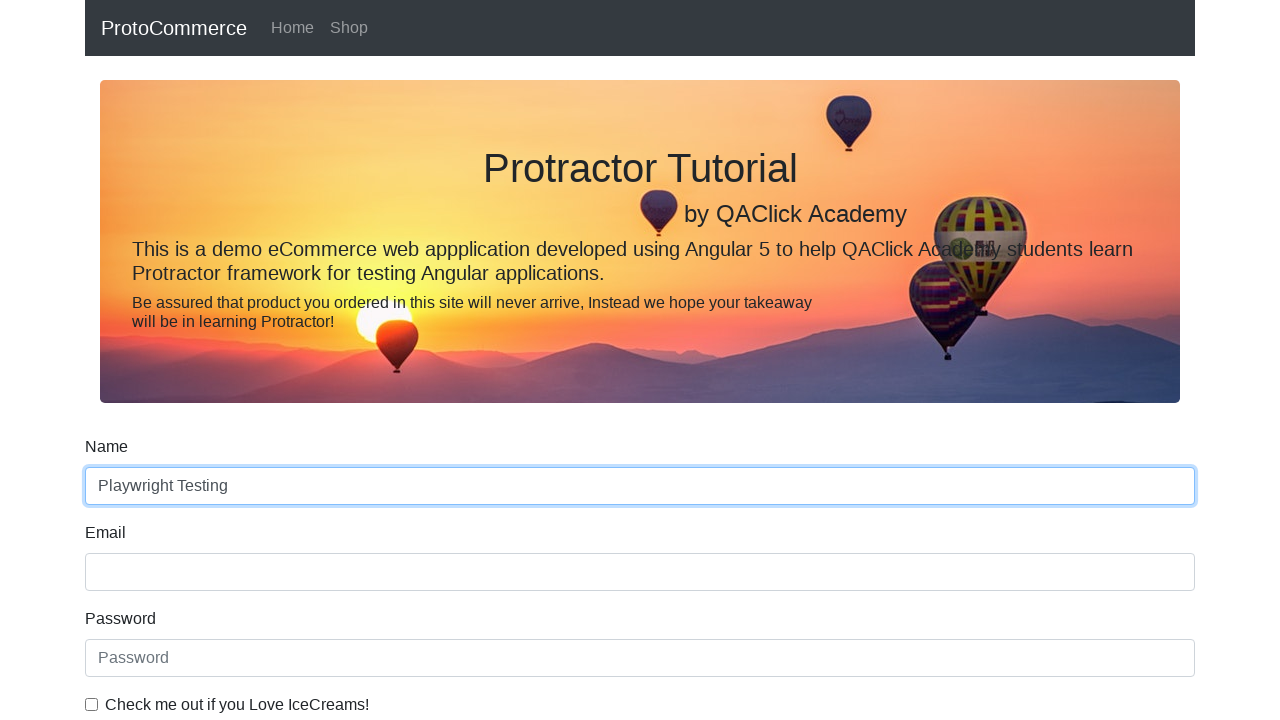

Closed the new tab
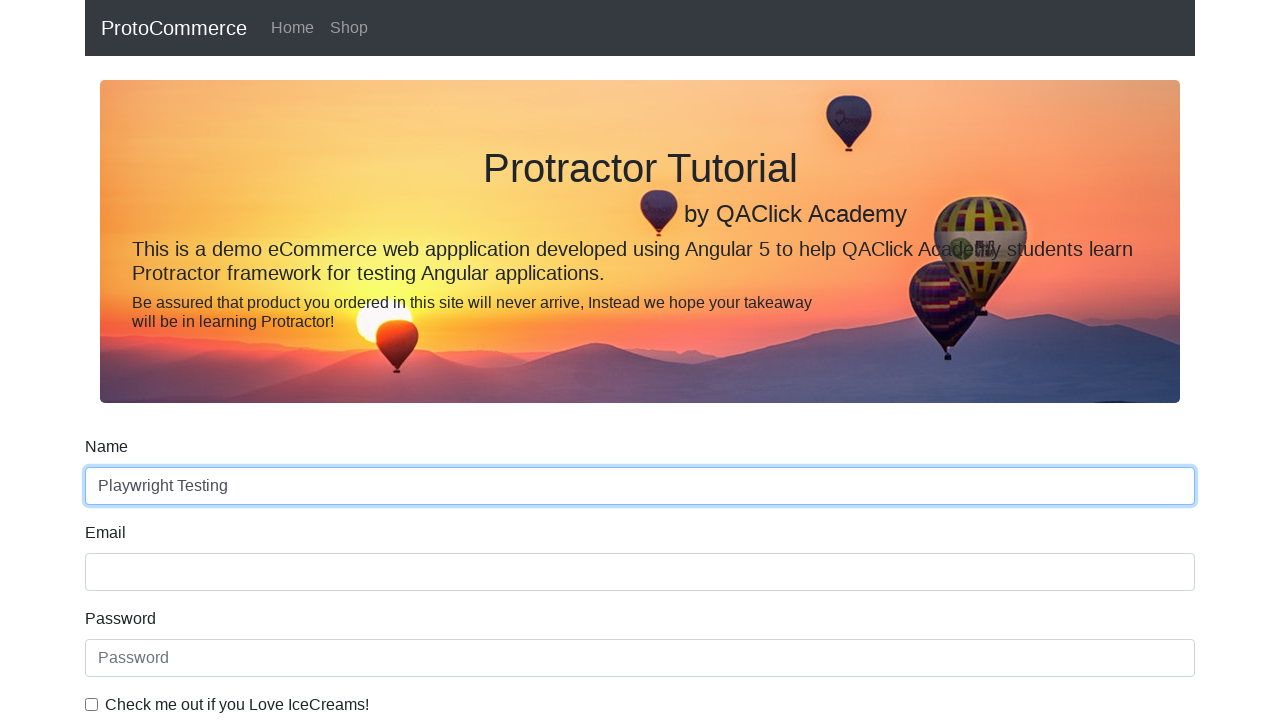

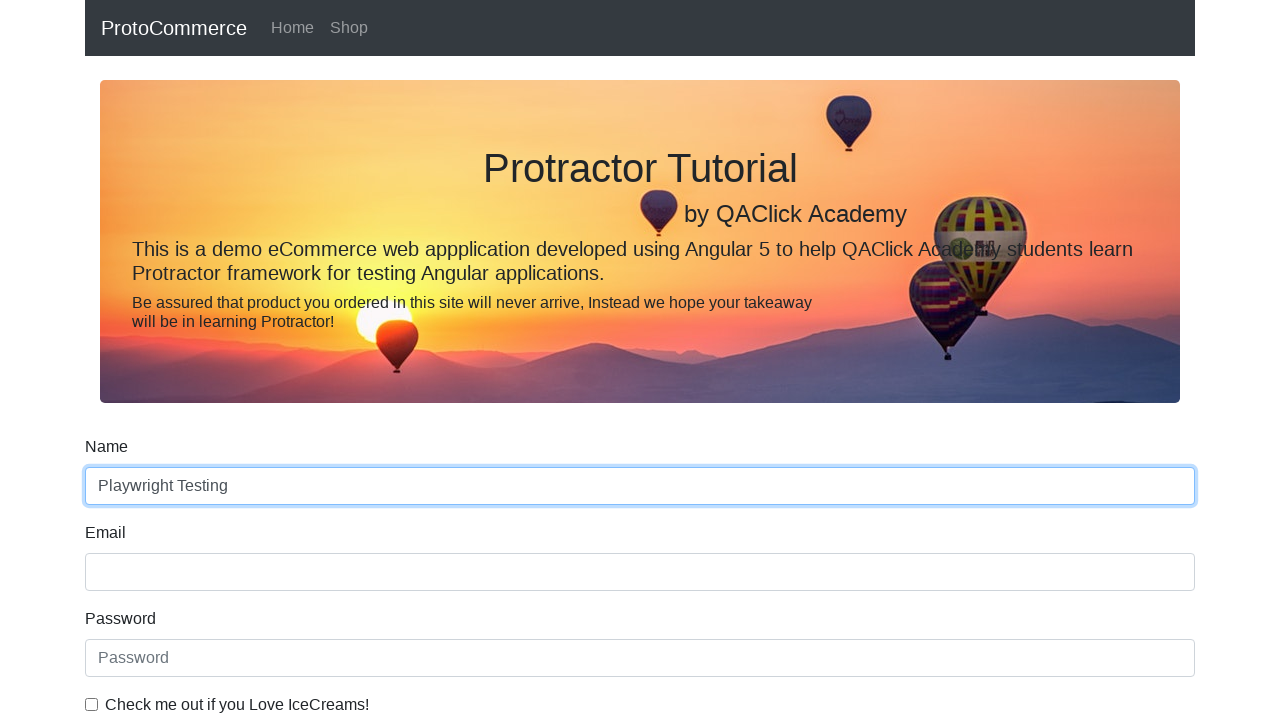